Tests clicking the Other radio button on the practice form.

Starting URL: https://demoqa.com/automation-practice-form

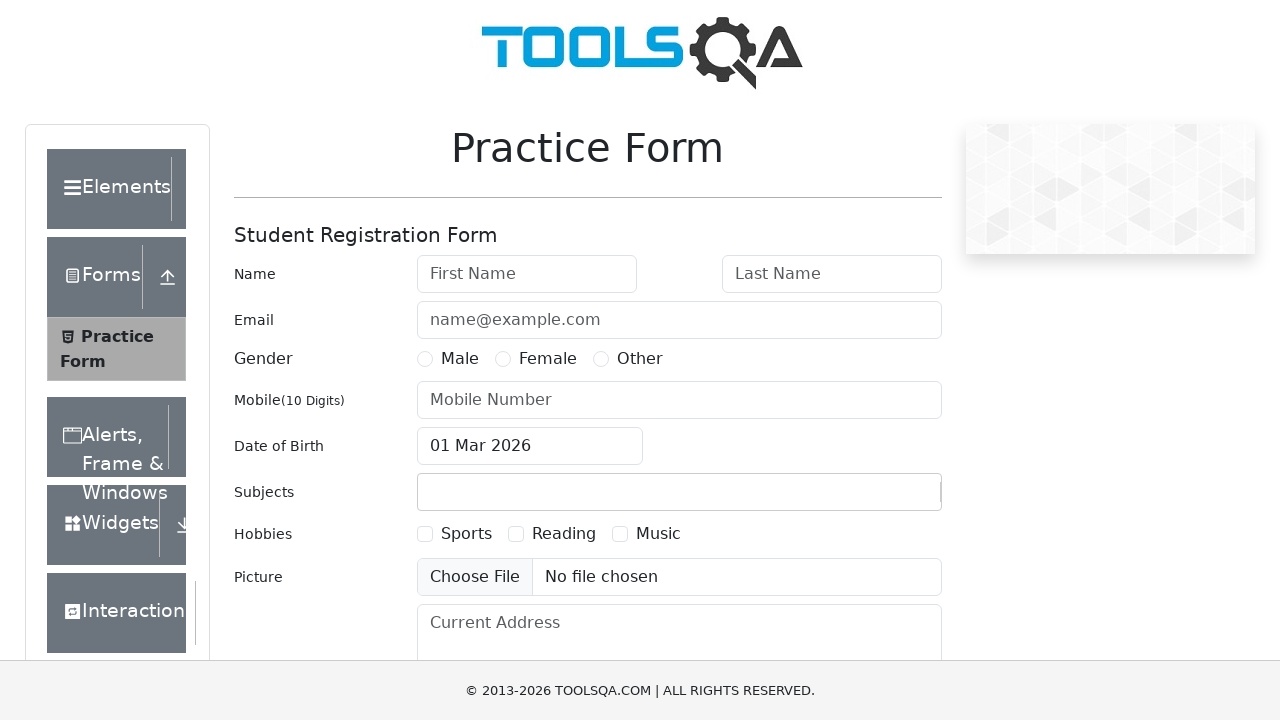

Scrolled down 300px to reveal radio buttons
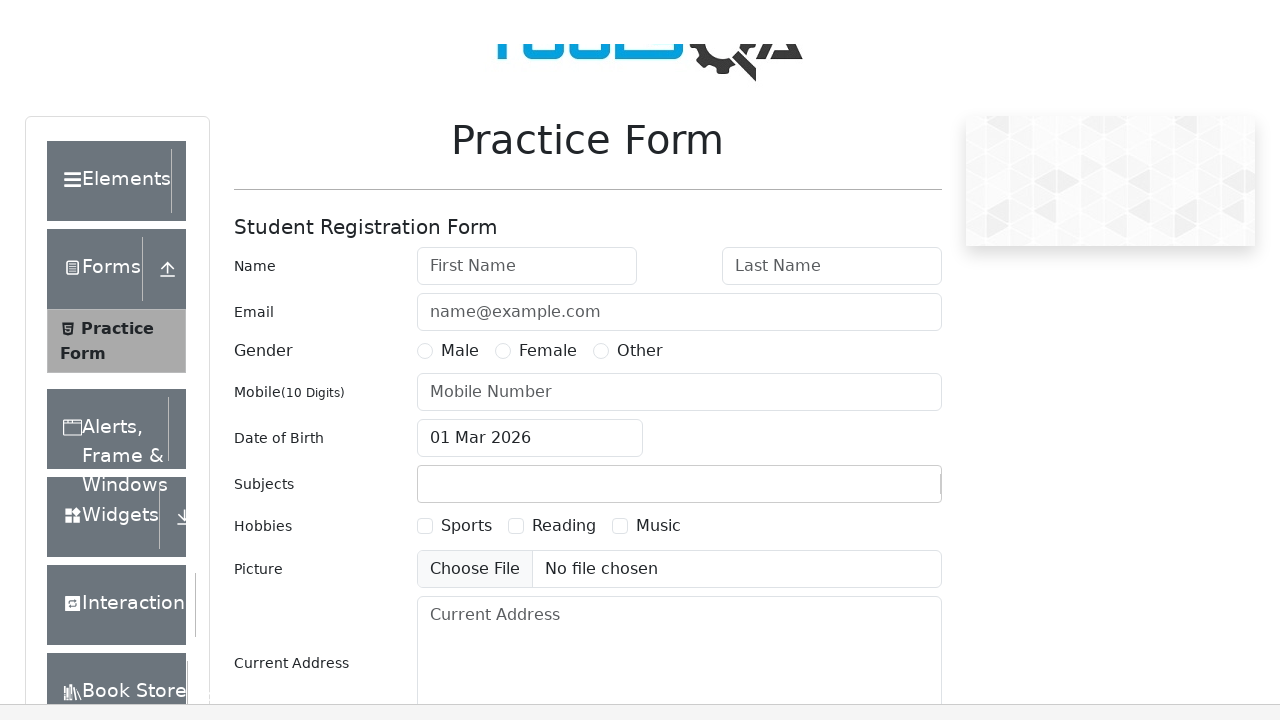

Clicked the 'Other' radio button on the practice form at (640, 59) on xpath=//label[contains(text(),'Other')]
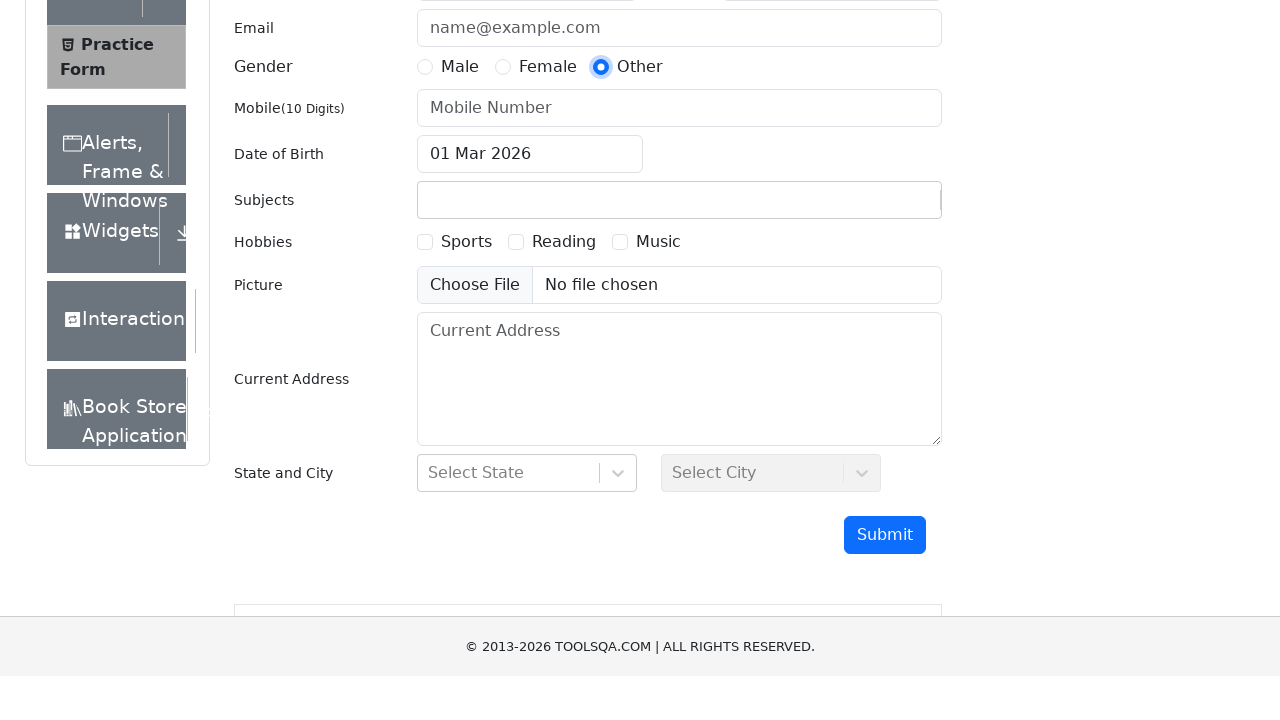

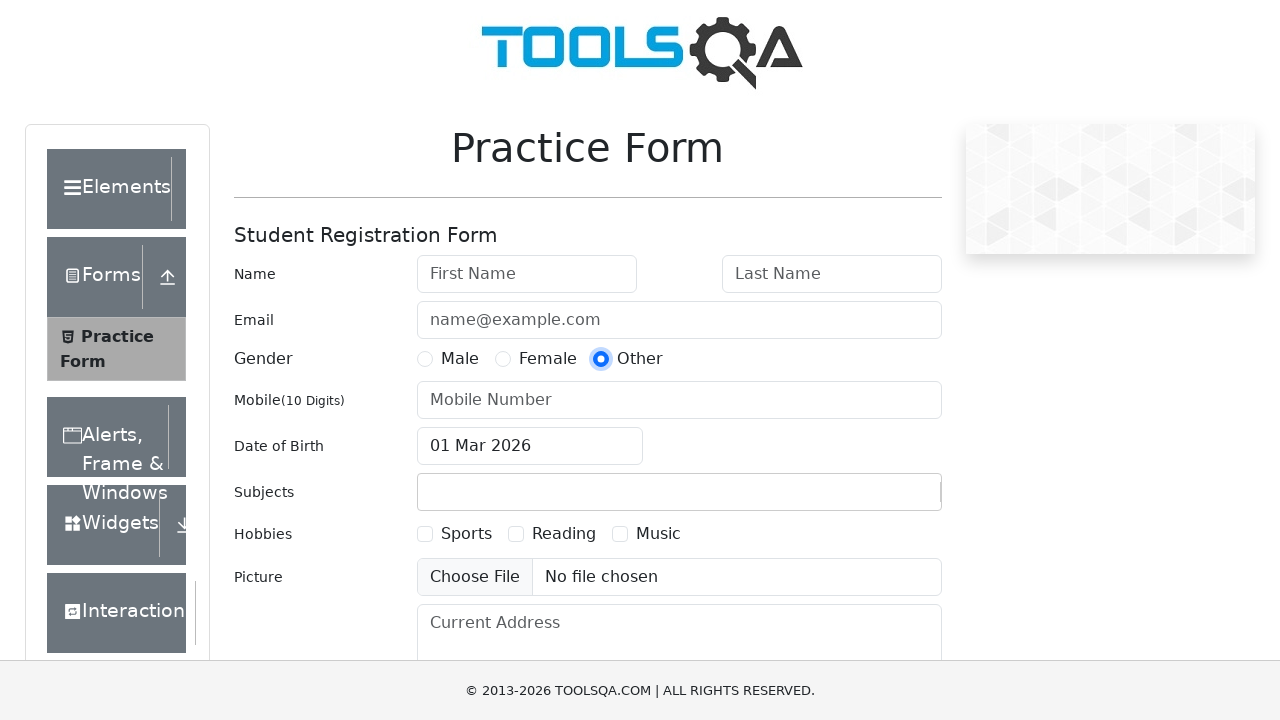